Navigates to Playwright documentation site and clicks the "Get started" link to access the installation guide

Starting URL: https://playwright.dev/

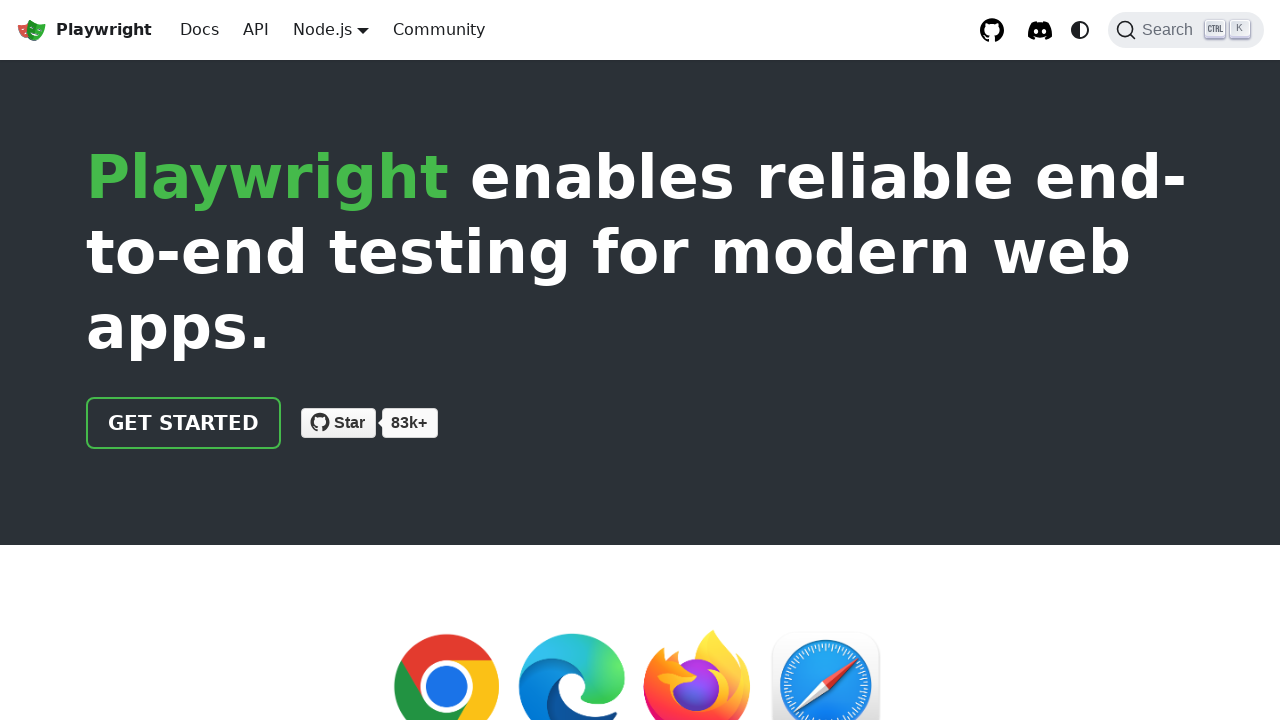

Clicked 'Get started' link on Playwright documentation site at (184, 423) on internal:role=link[name="Get started"i]
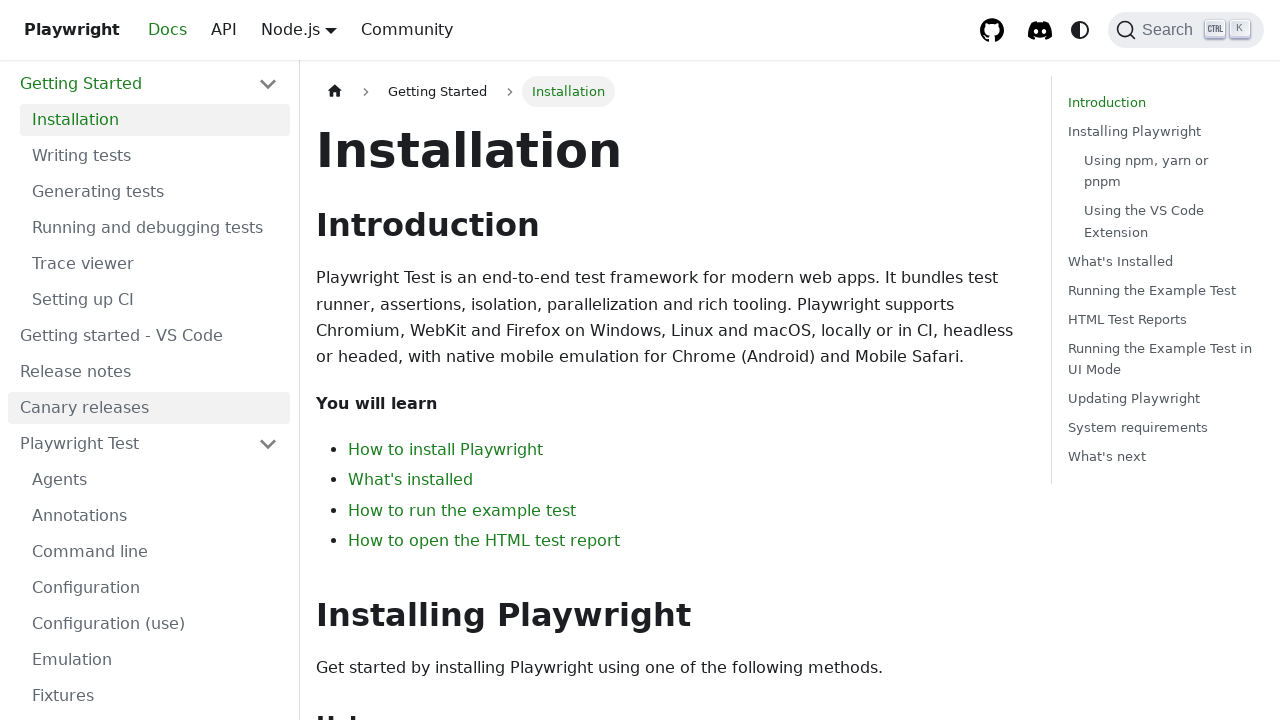

Installation heading became visible after navigation
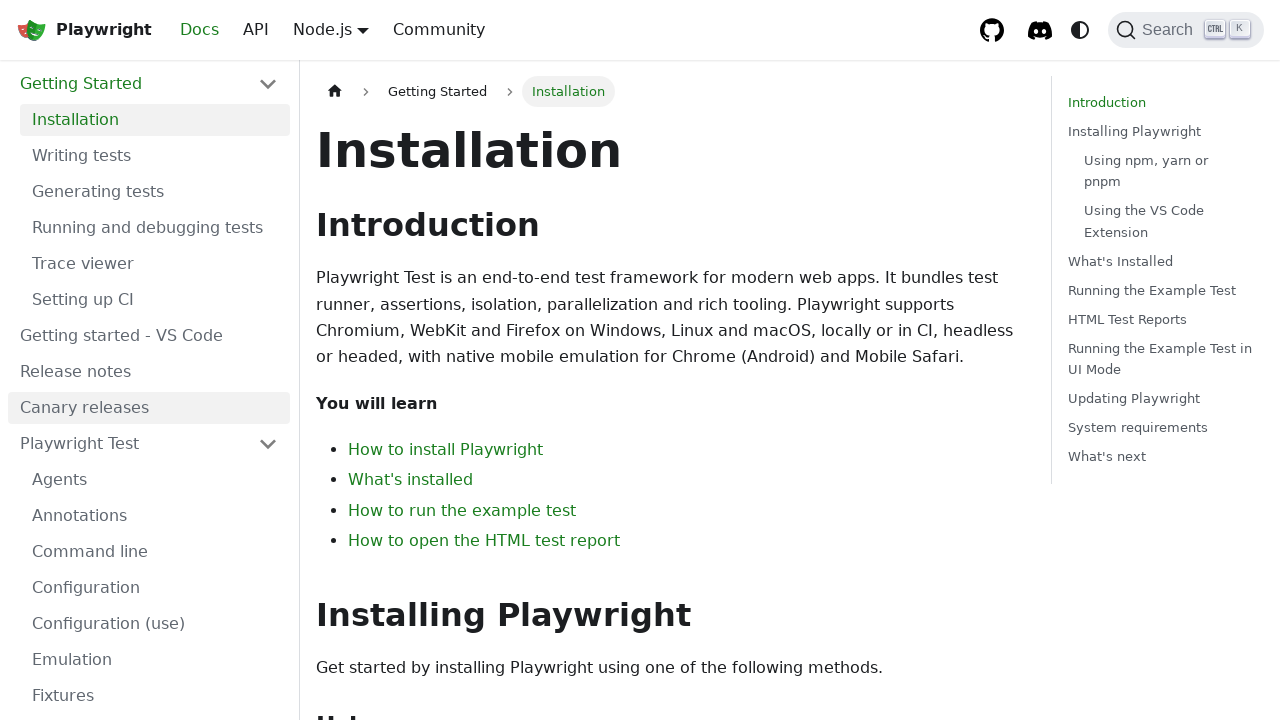

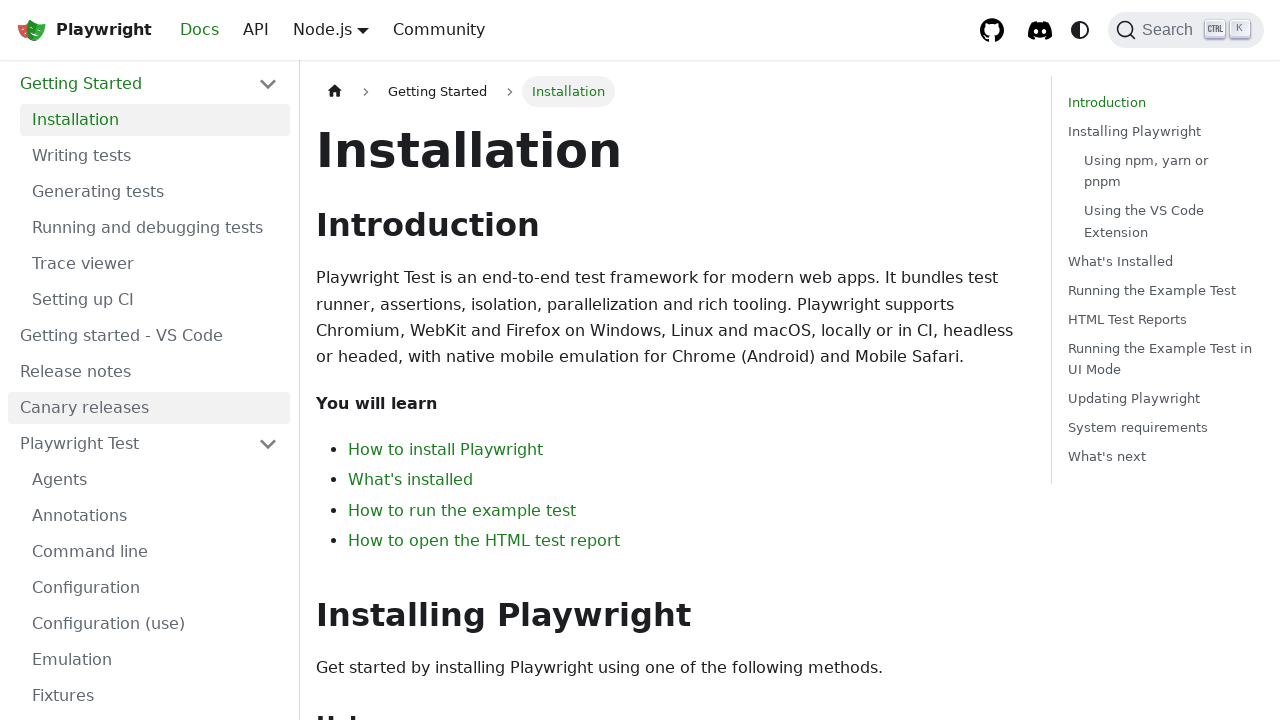